Tests the Python.org search functionality by entering "pycon" as a search query and verifying results are returned

Starting URL: http://www.python.org

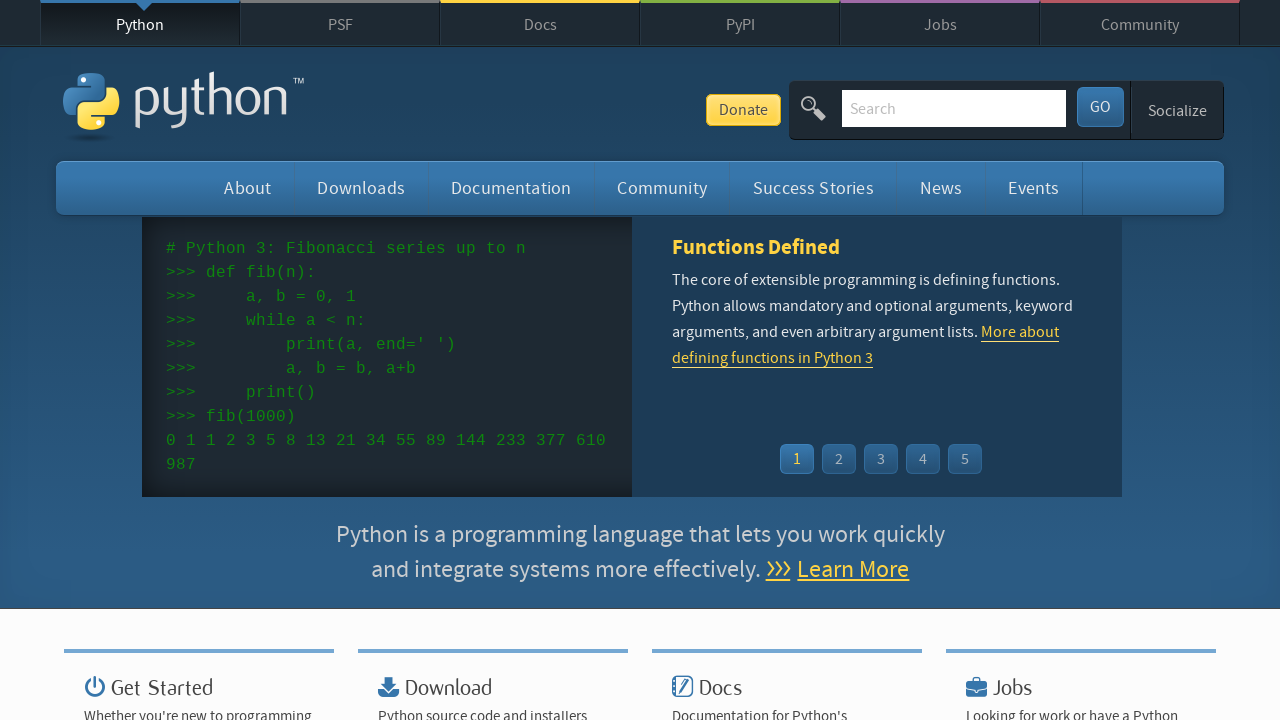

Filled search box with 'pycon' query on input[name='q']
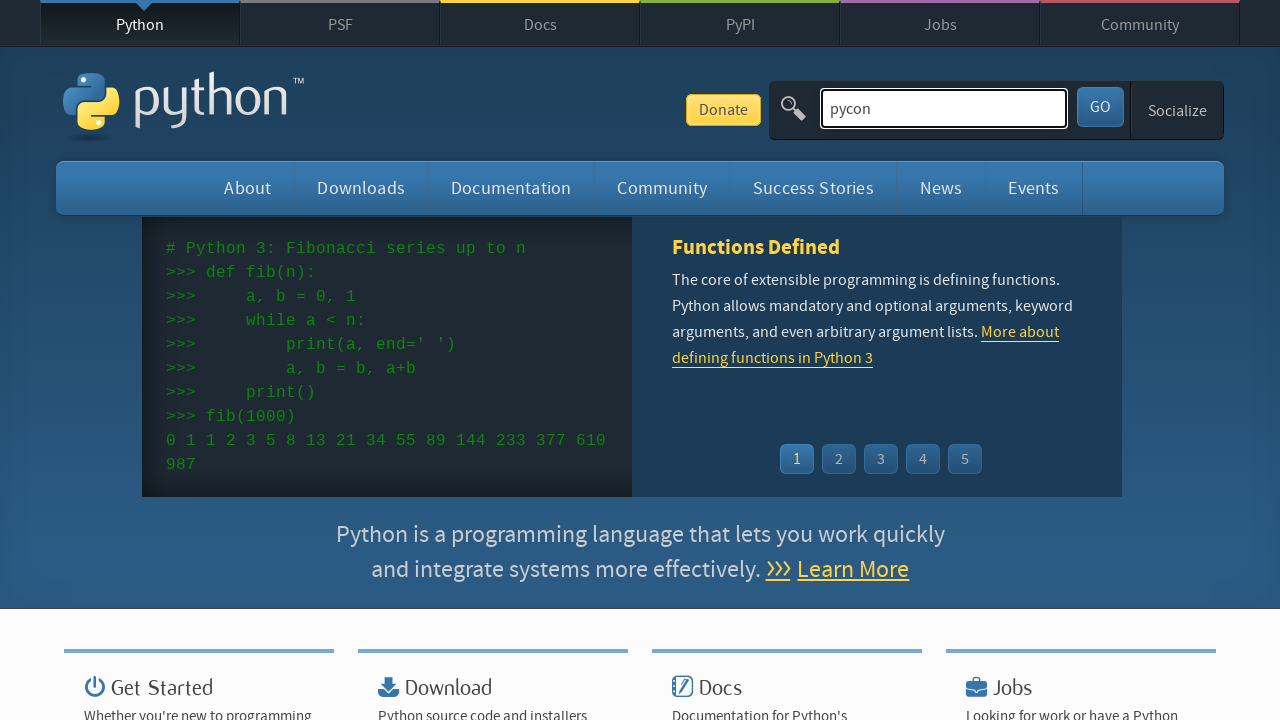

Pressed Enter to submit search query on input[name='q']
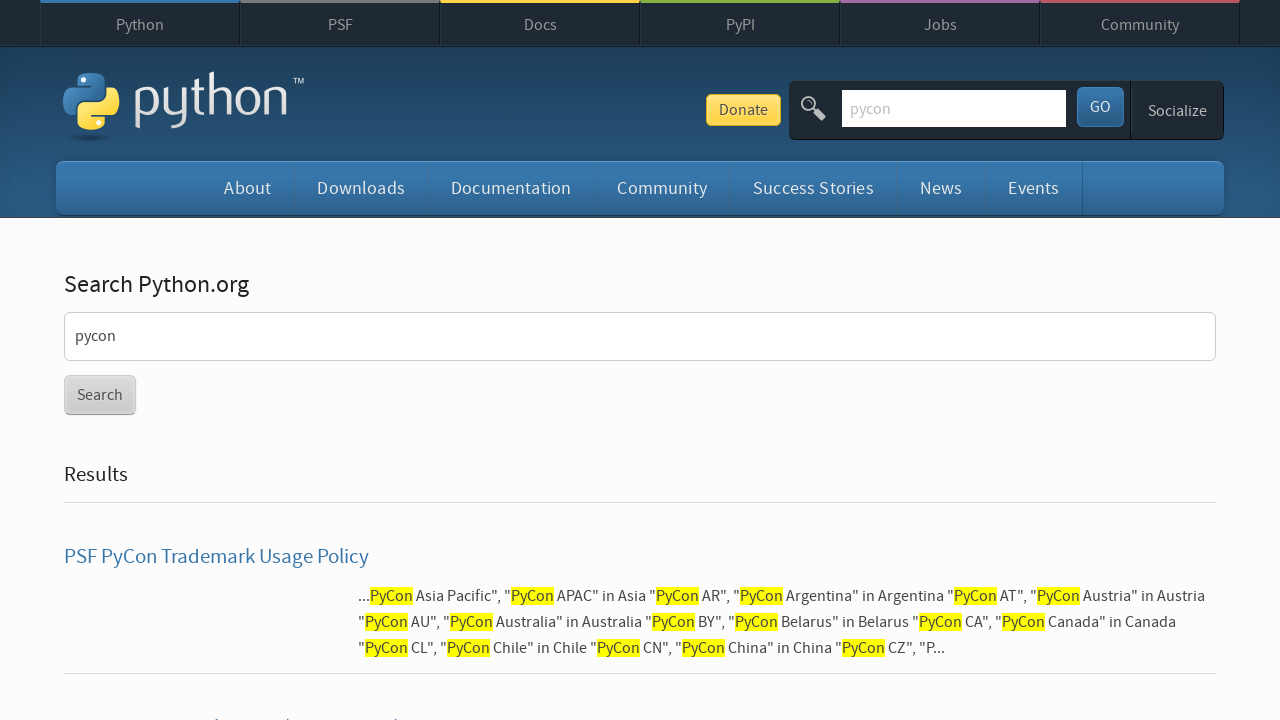

Search results loaded and page reached networkidle state
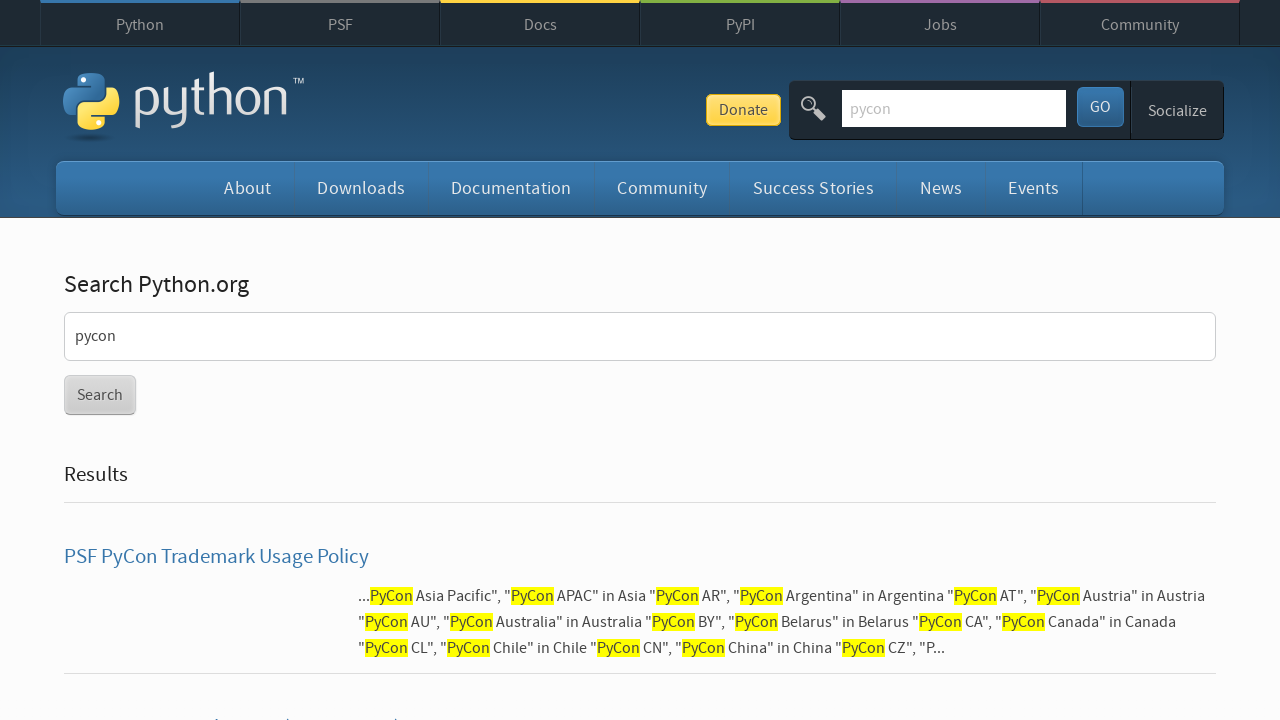

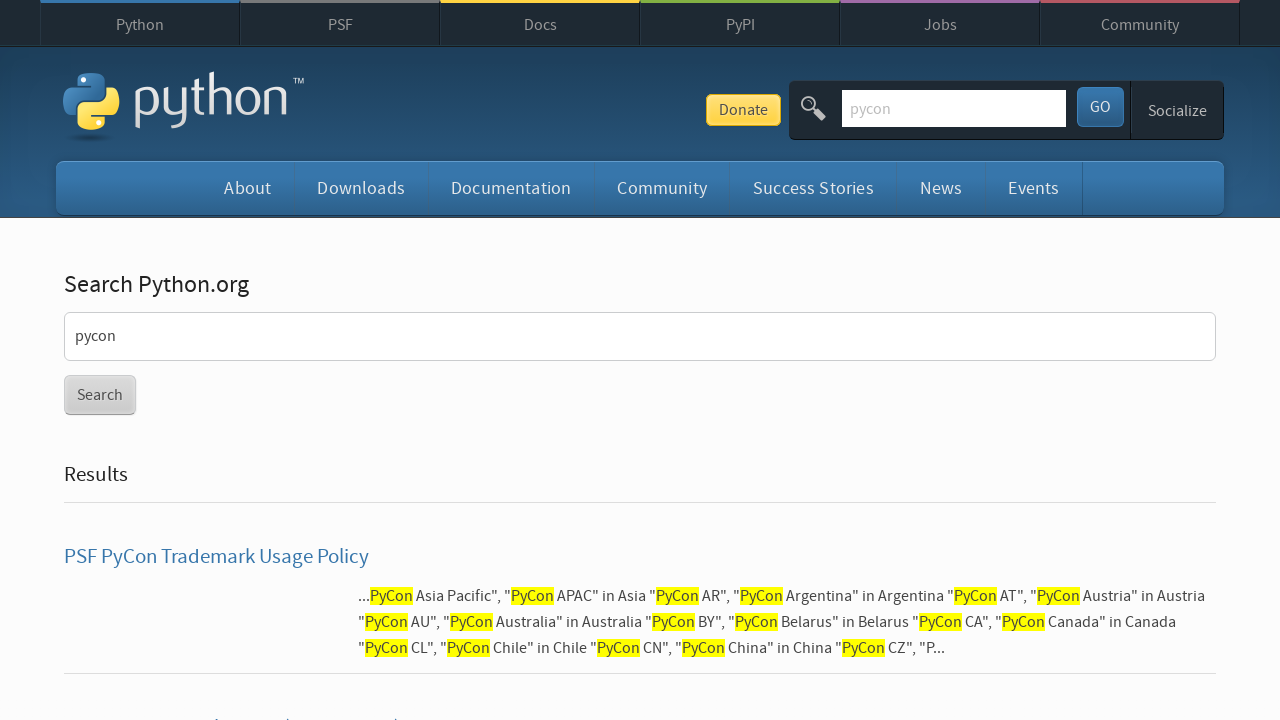